Tests table sorting functionality by clicking the Due column header and verifying the values are sorted in ascending order

Starting URL: http://the-internet.herokuapp.com/tables

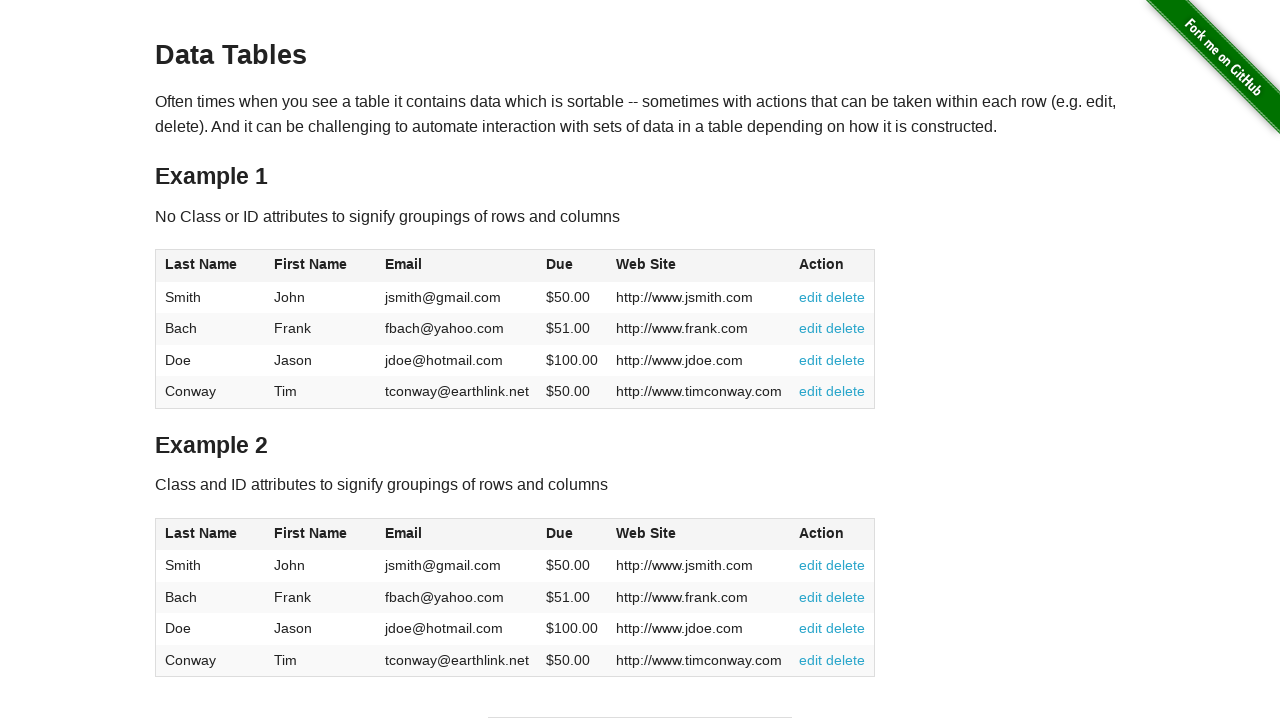

Clicked the Due column header (4th column) to sort table ascending at (572, 266) on #table1 thead tr th:nth-of-type(4)
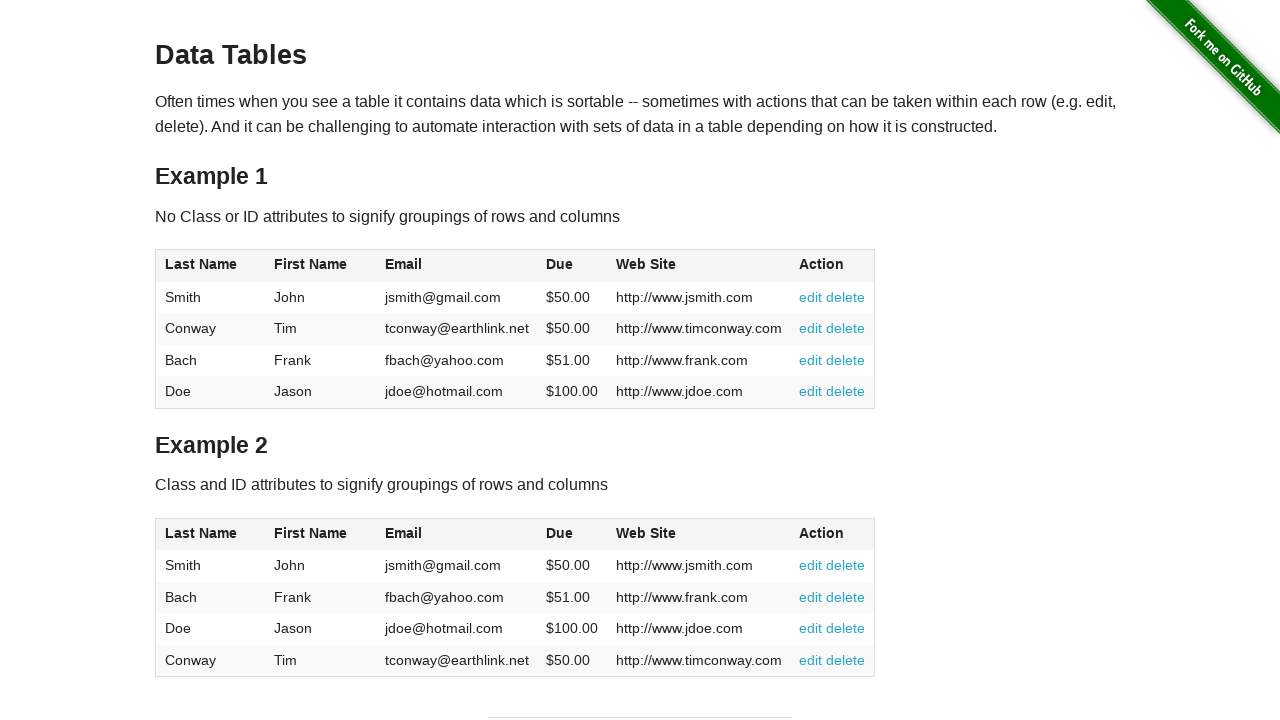

Table loaded and Due column values are present
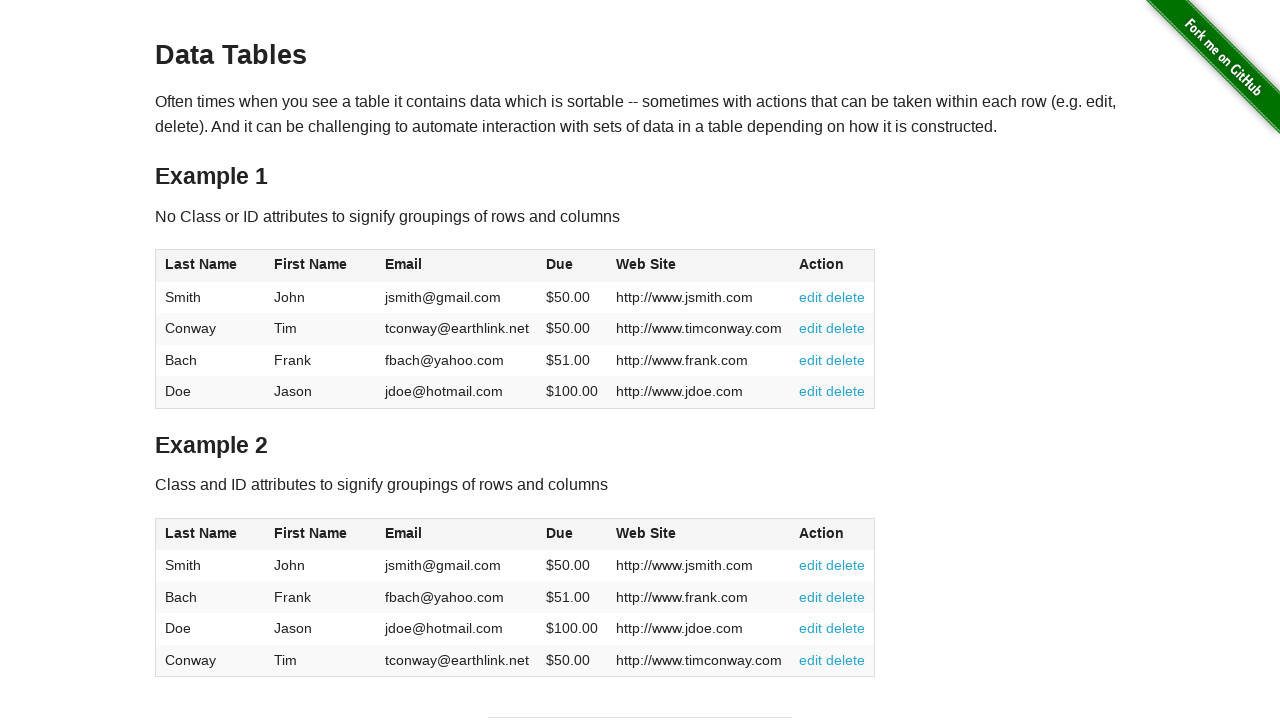

Retrieved all Due column values from table rows
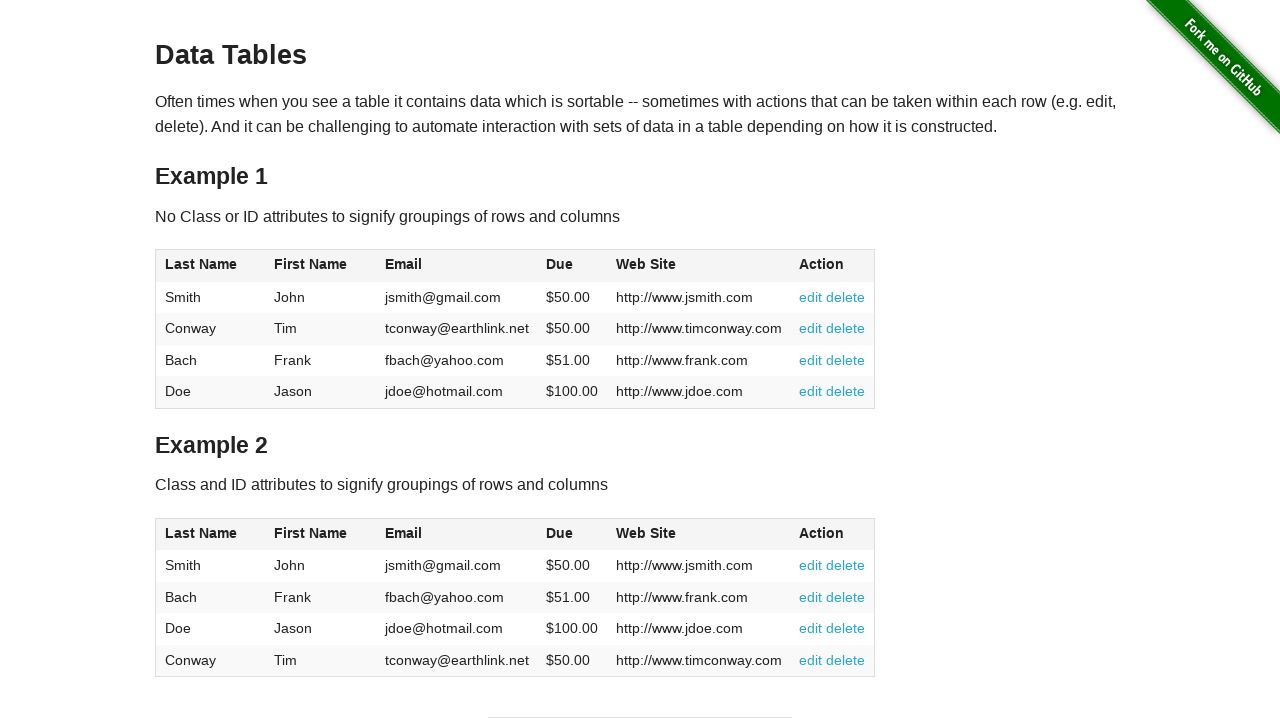

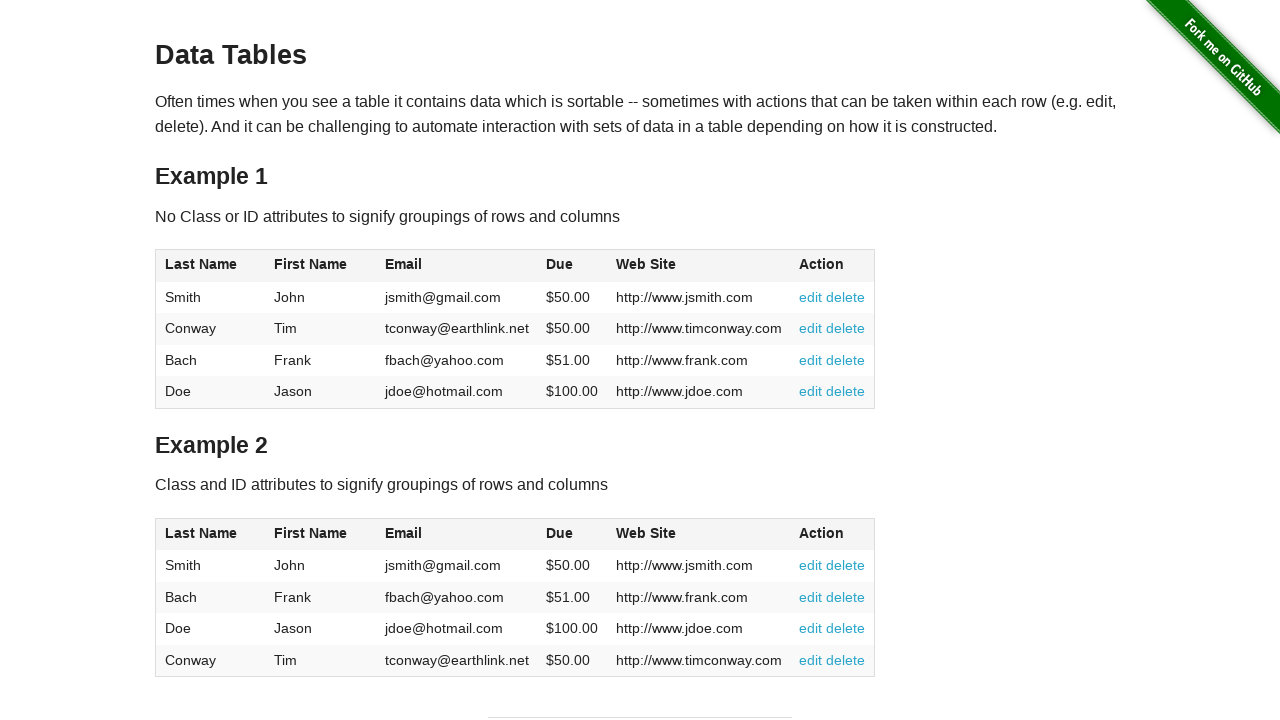